Tests drag and drop functionality by dragging a draggable element and dropping it onto a droppable target area within an iframe

Starting URL: https://jqueryui.com/droppable/

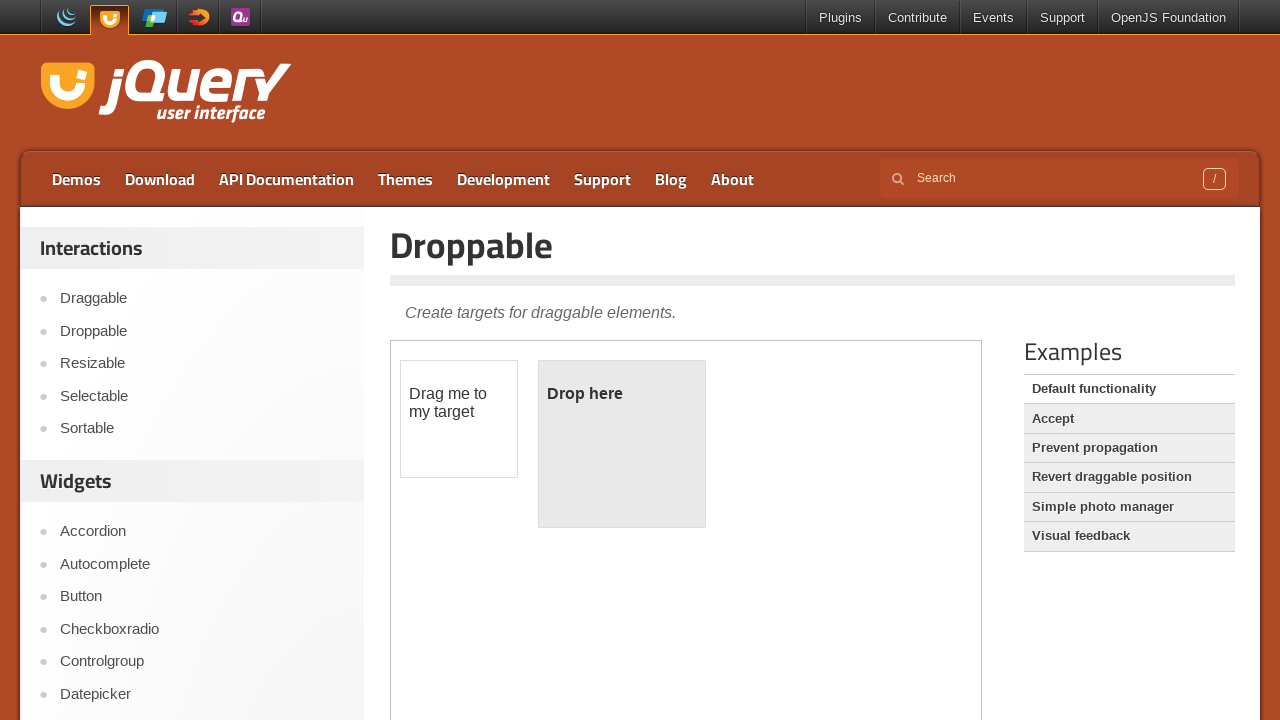

Located the demo iframe
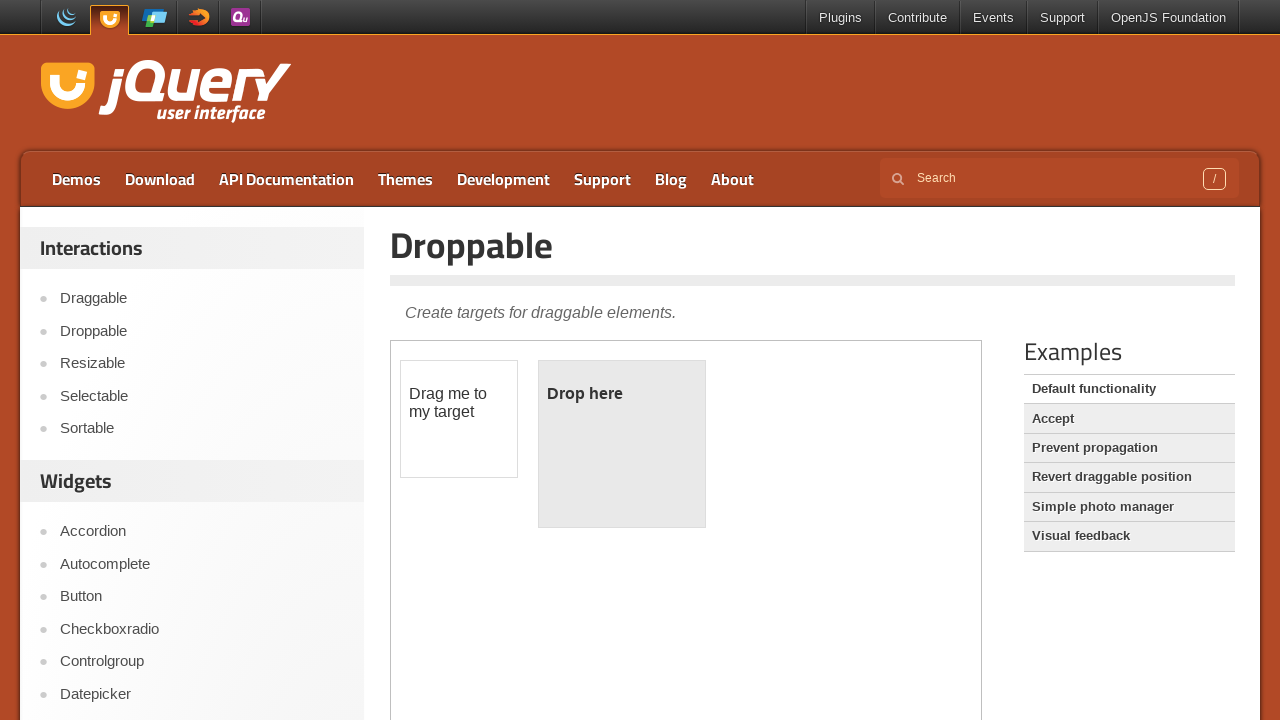

Located the draggable element
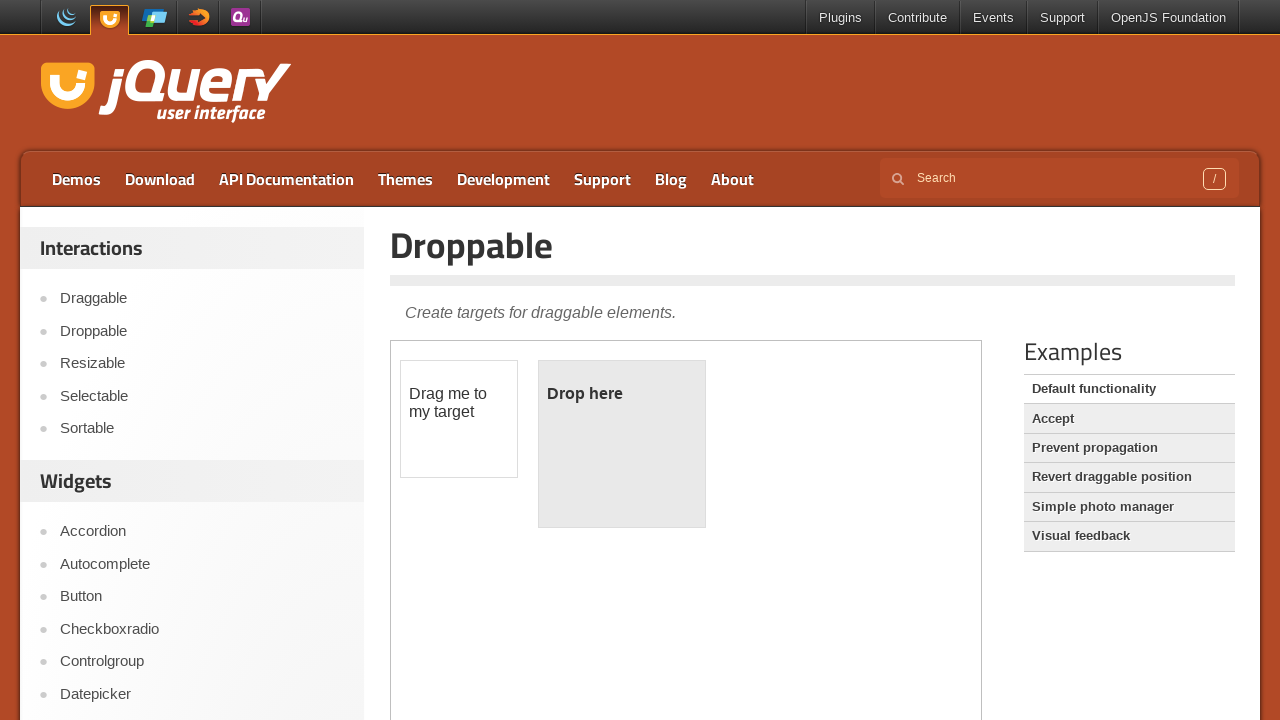

Located the droppable target element
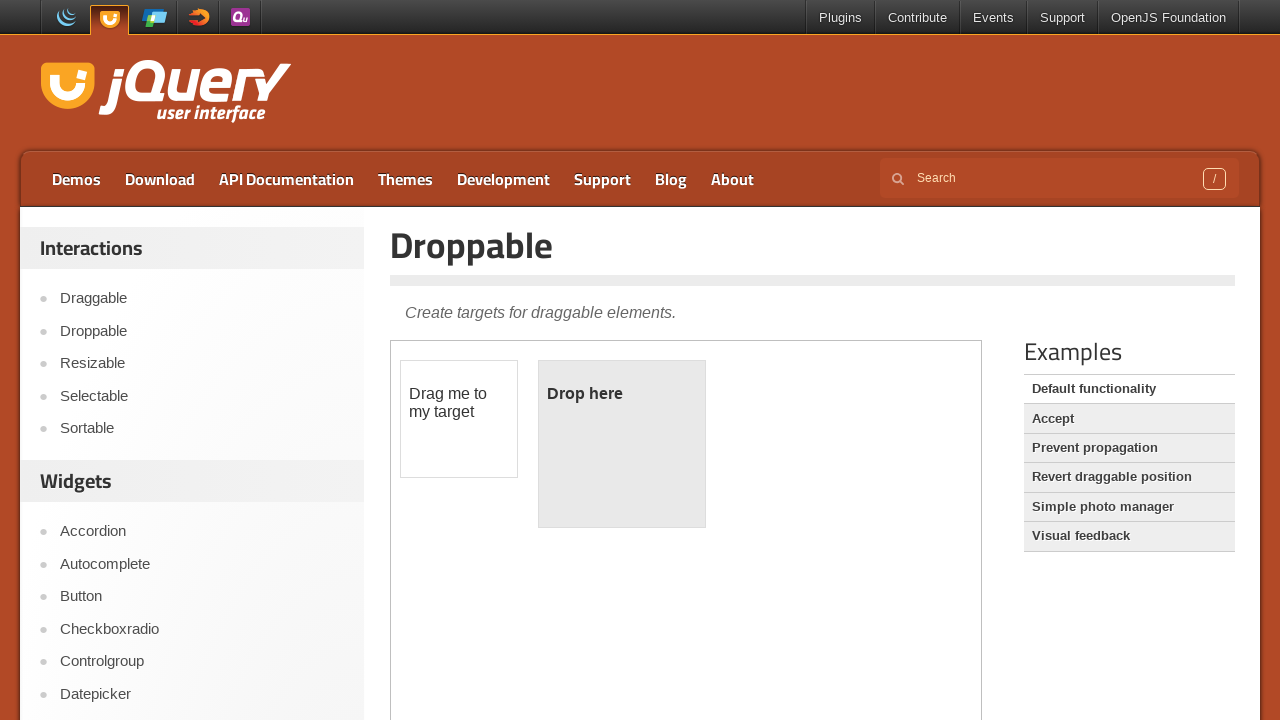

Dragged and dropped the draggable element onto the droppable target at (622, 444)
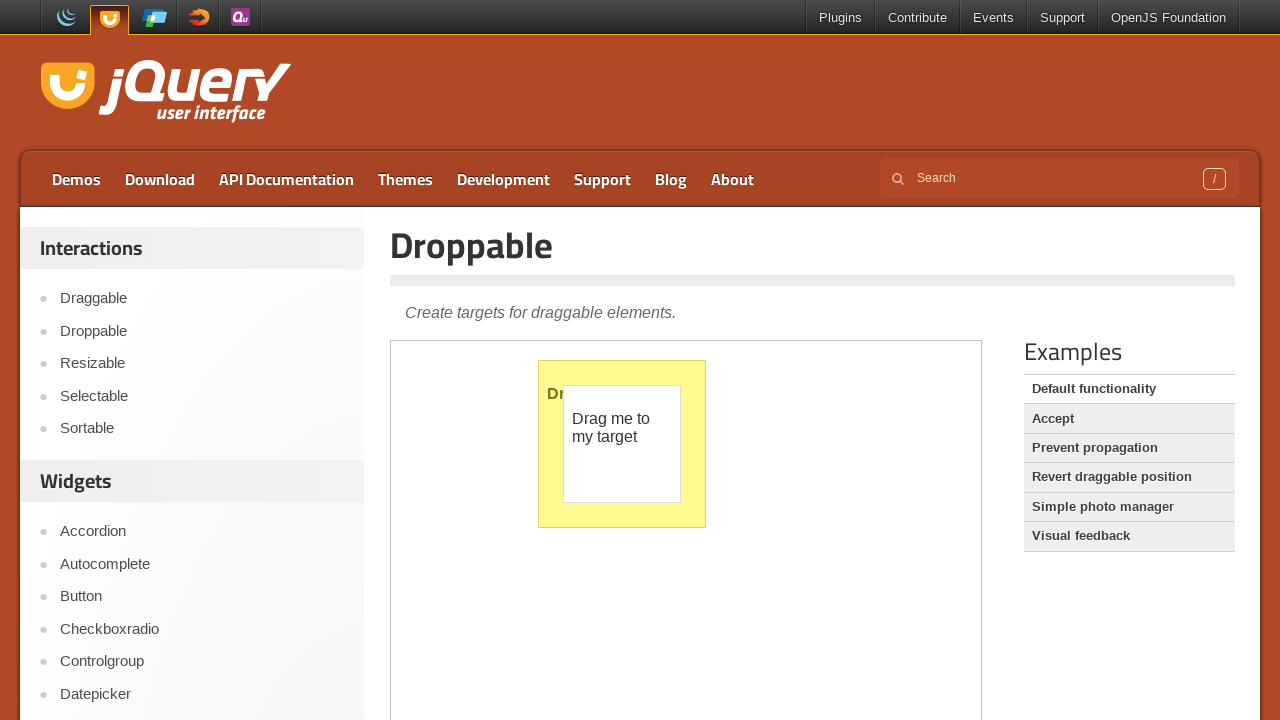

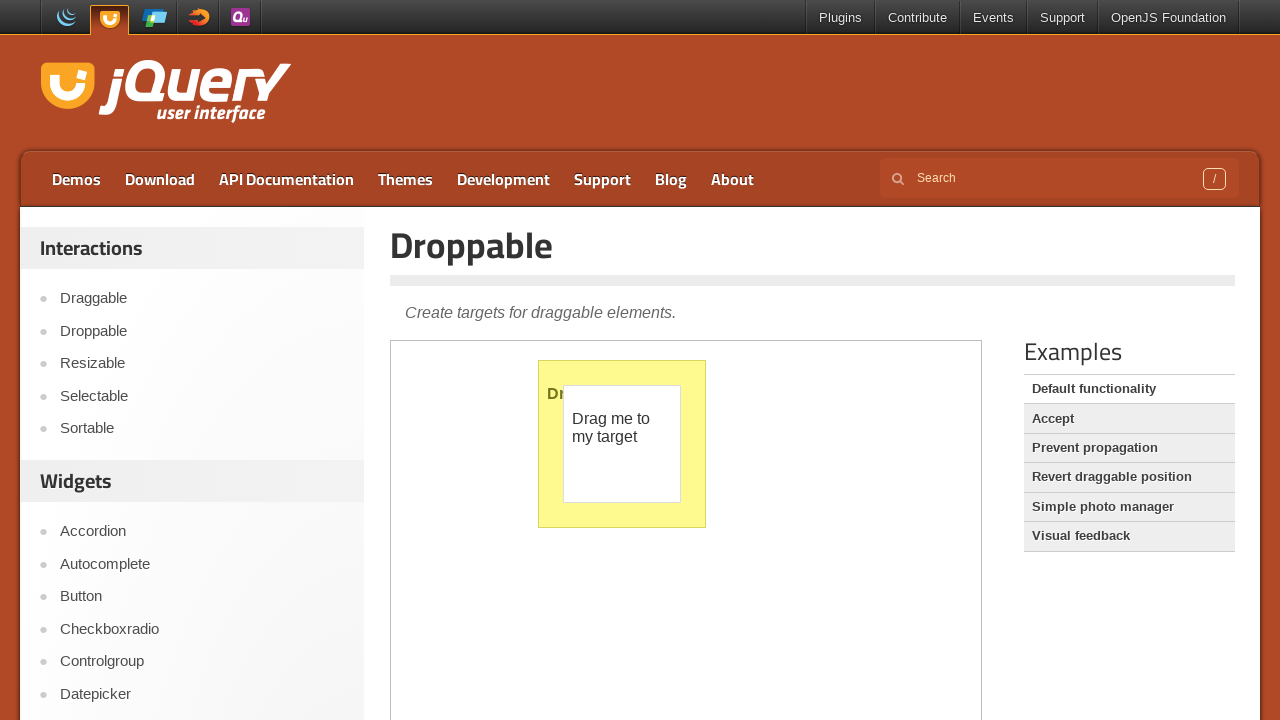